Tests form submission by reading a hidden attribute value from an element, calculating a mathematical formula result, filling the answer field, checking required checkboxes, and submitting the form.

Starting URL: https://suninjuly.github.io/get_attribute.html

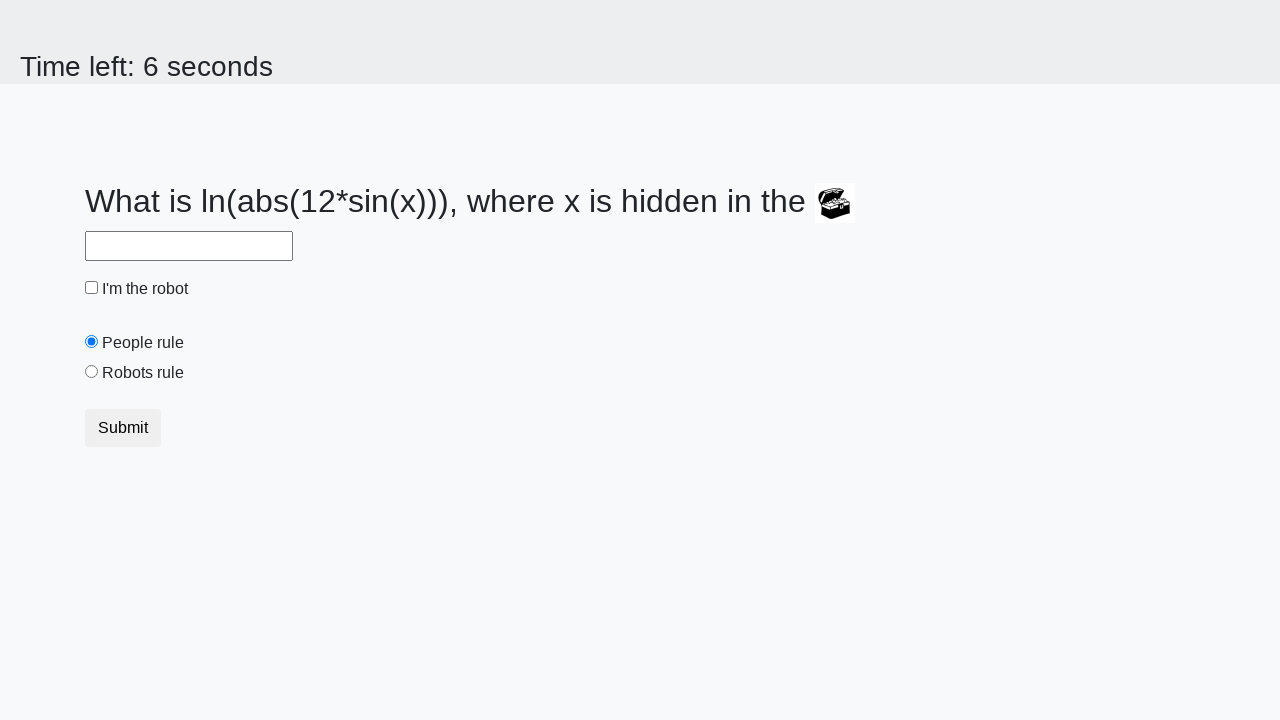

Located treasure element with hidden valuex attribute
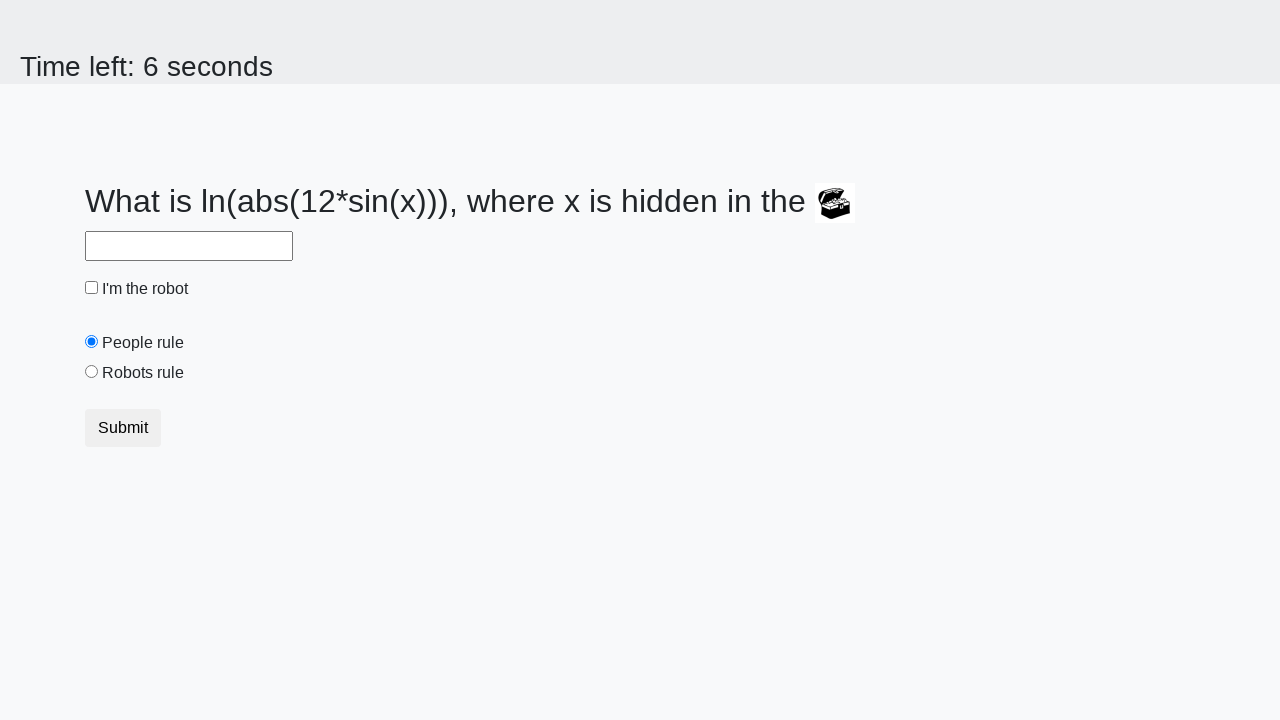

Retrieved hidden valuex attribute: 439
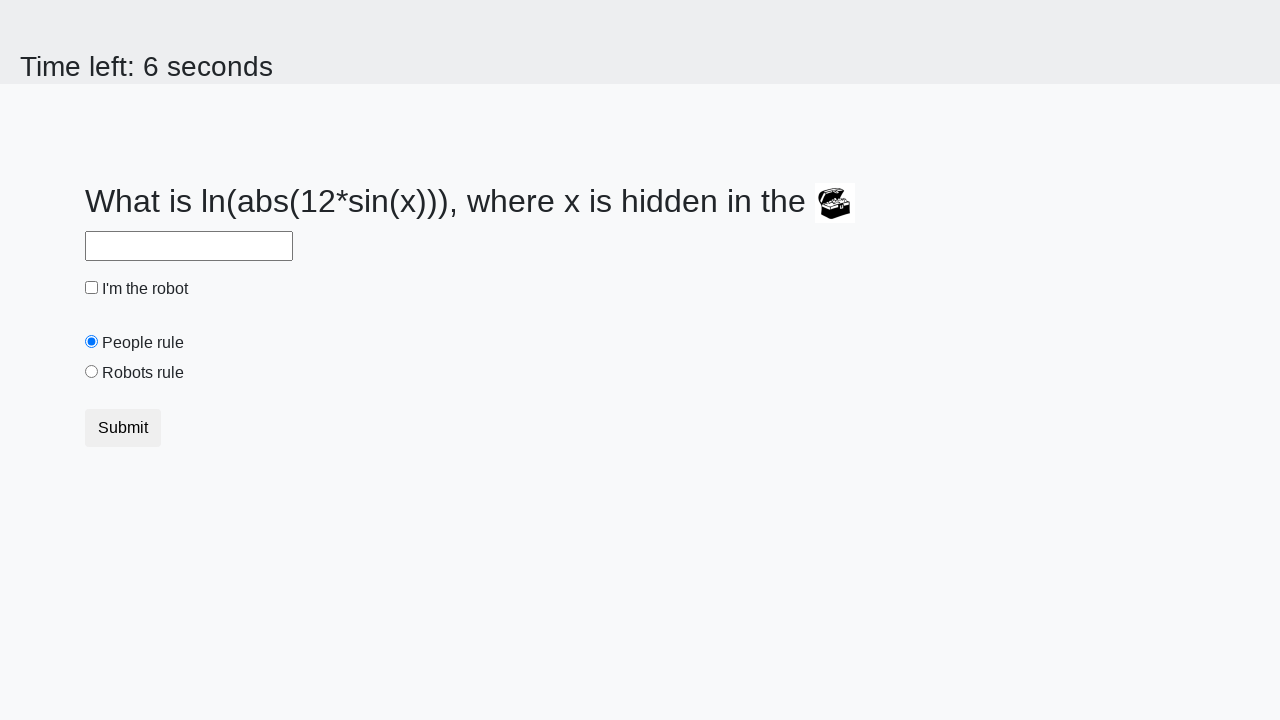

Calculated mathematical formula result: 2.174528725083625
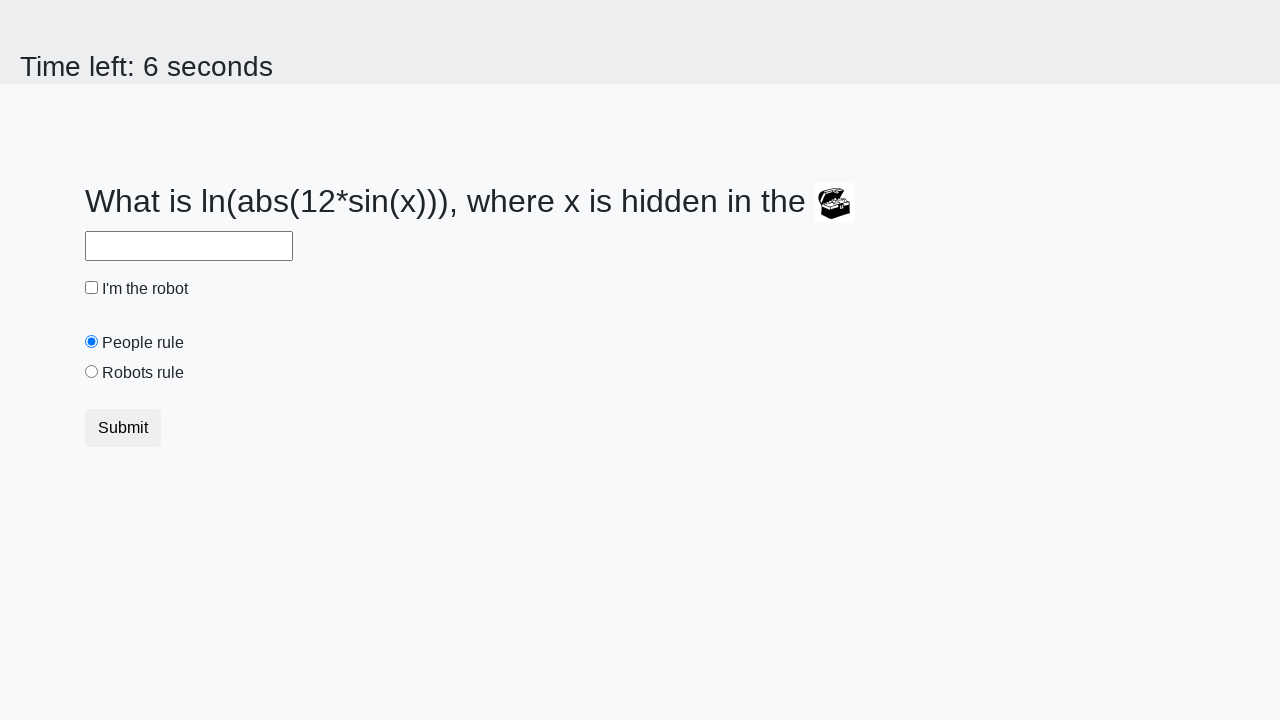

Filled answer field with calculated result on #answer
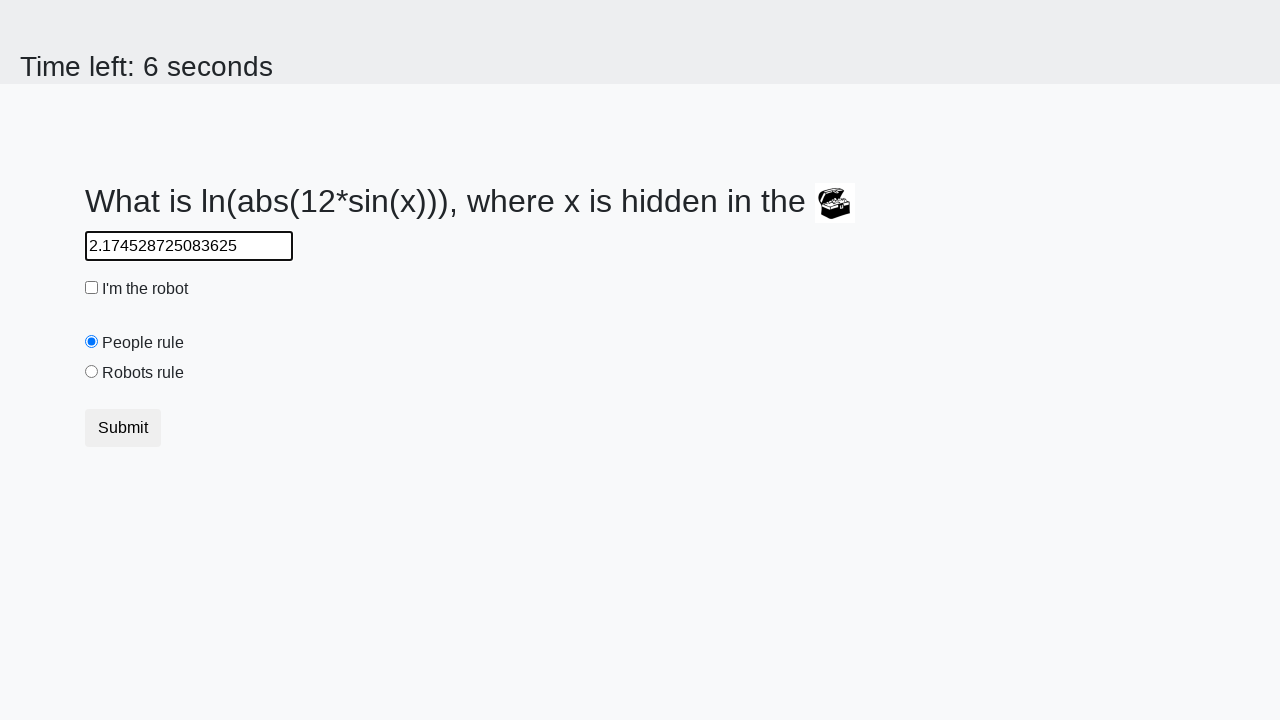

Checked robot checkbox at (92, 288) on #robotCheckbox
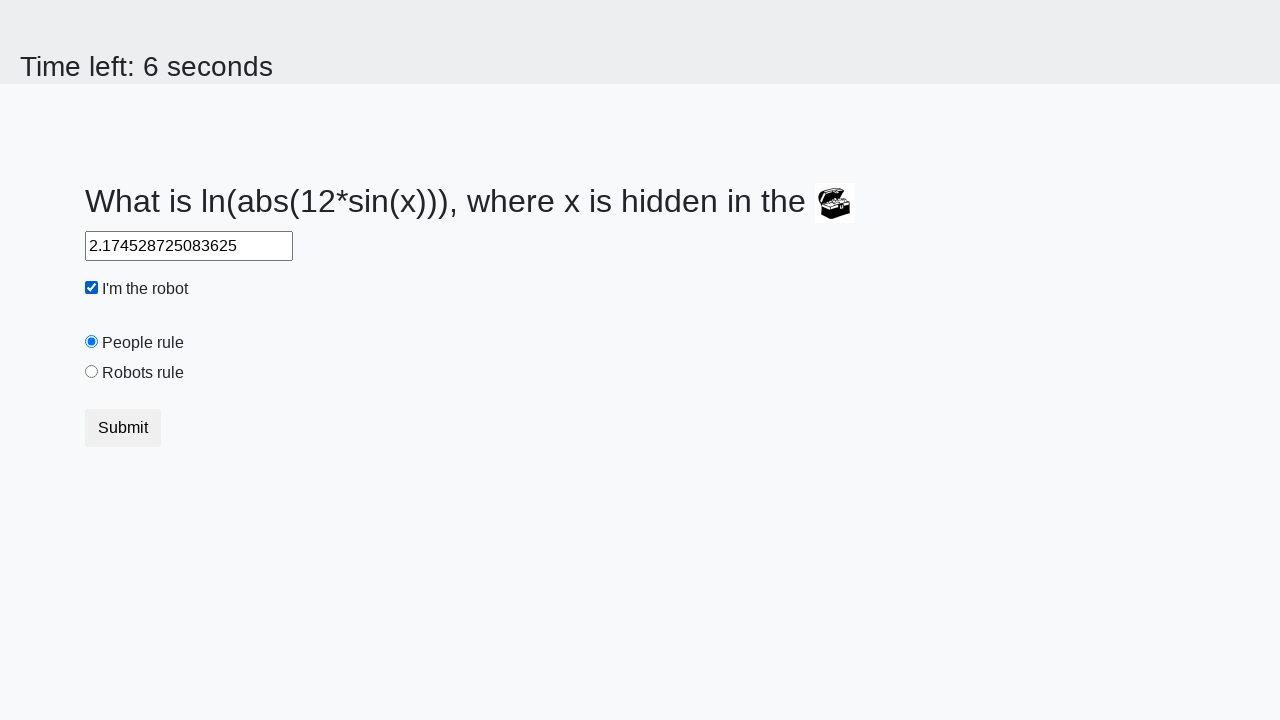

Checked robots rule checkbox at (92, 372) on #robotsRule
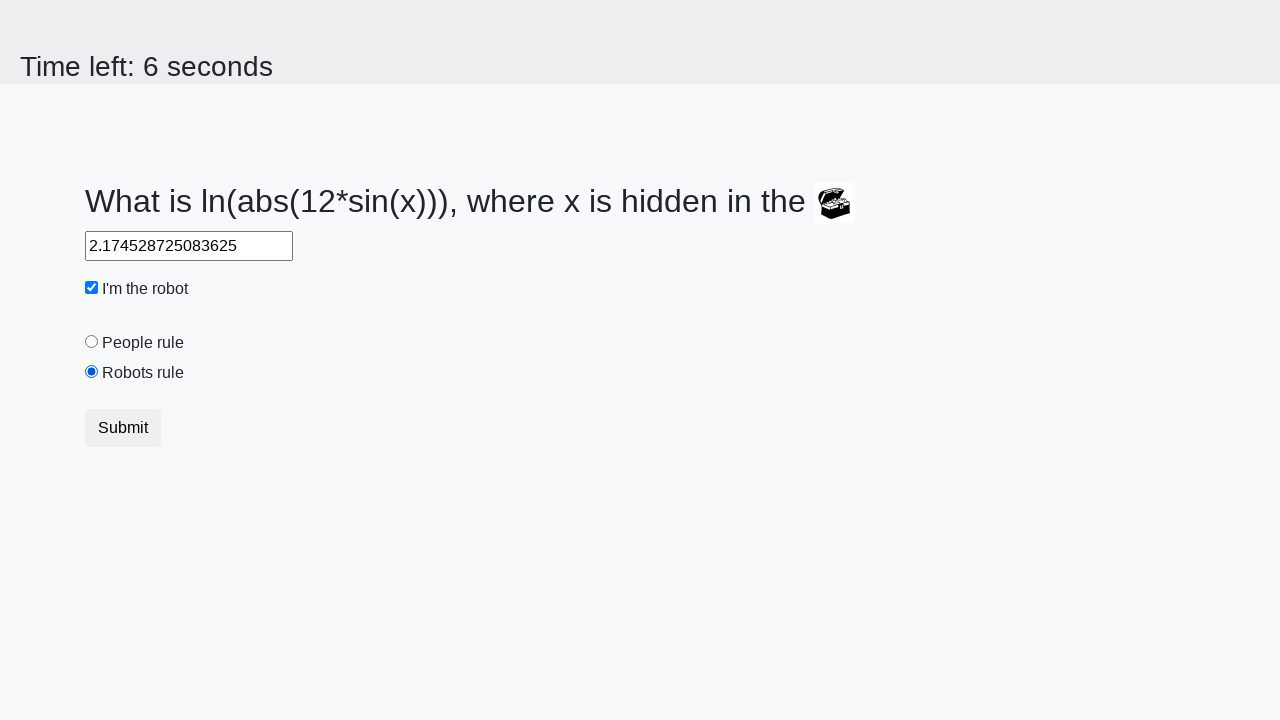

Submitted form at (123, 428) on [type='submit']
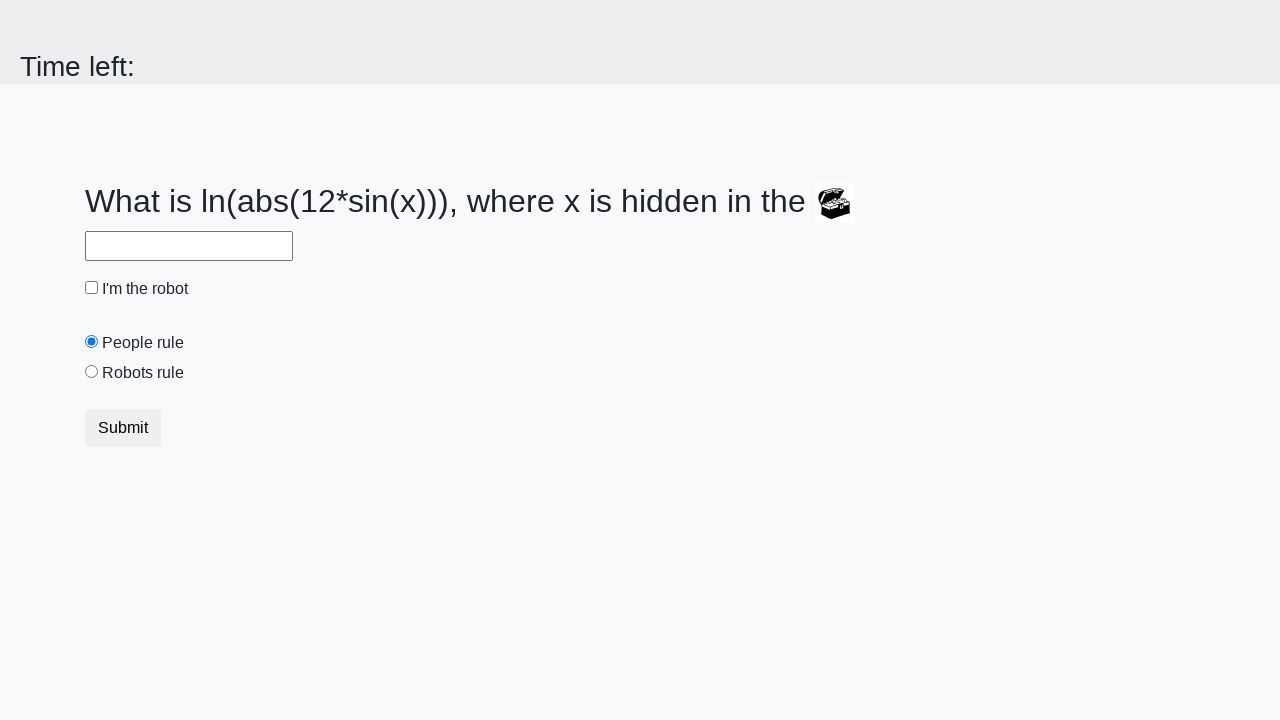

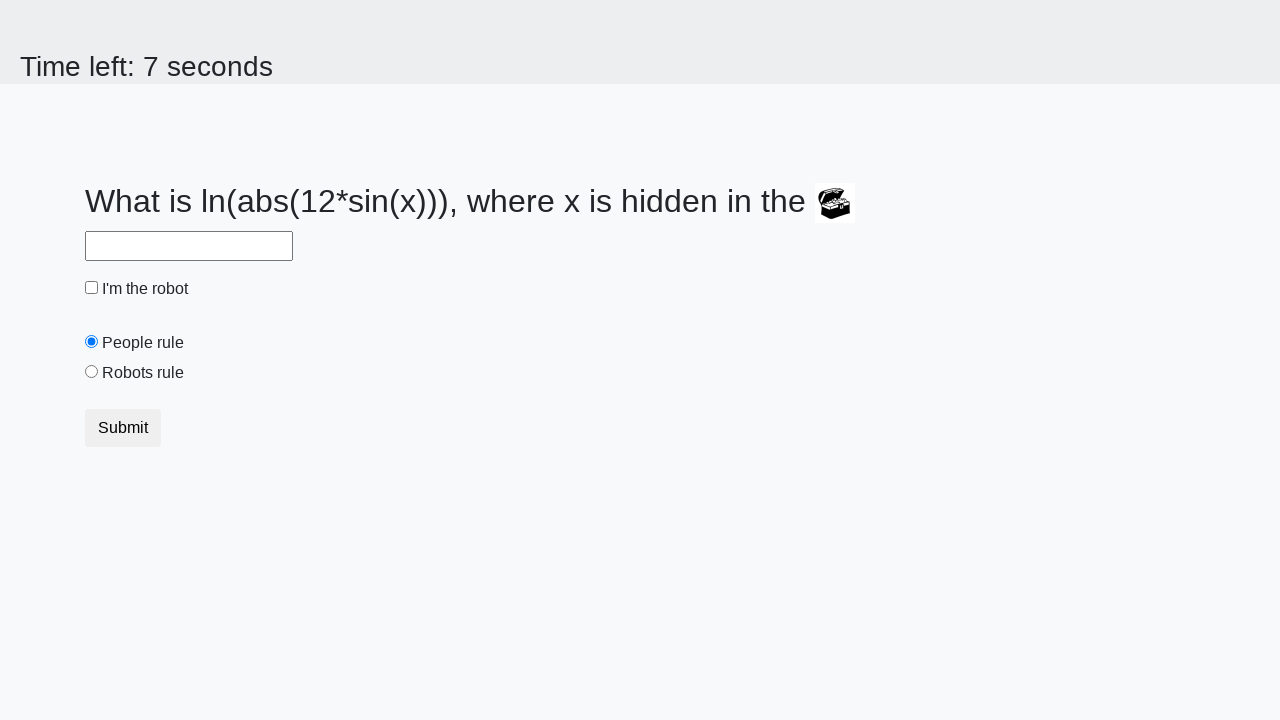